Verifies that the "Log In" button on the NextBaseCRM login page has the expected text value "Log In" by checking its value attribute.

Starting URL: https://login1.nextbasecrm.com/

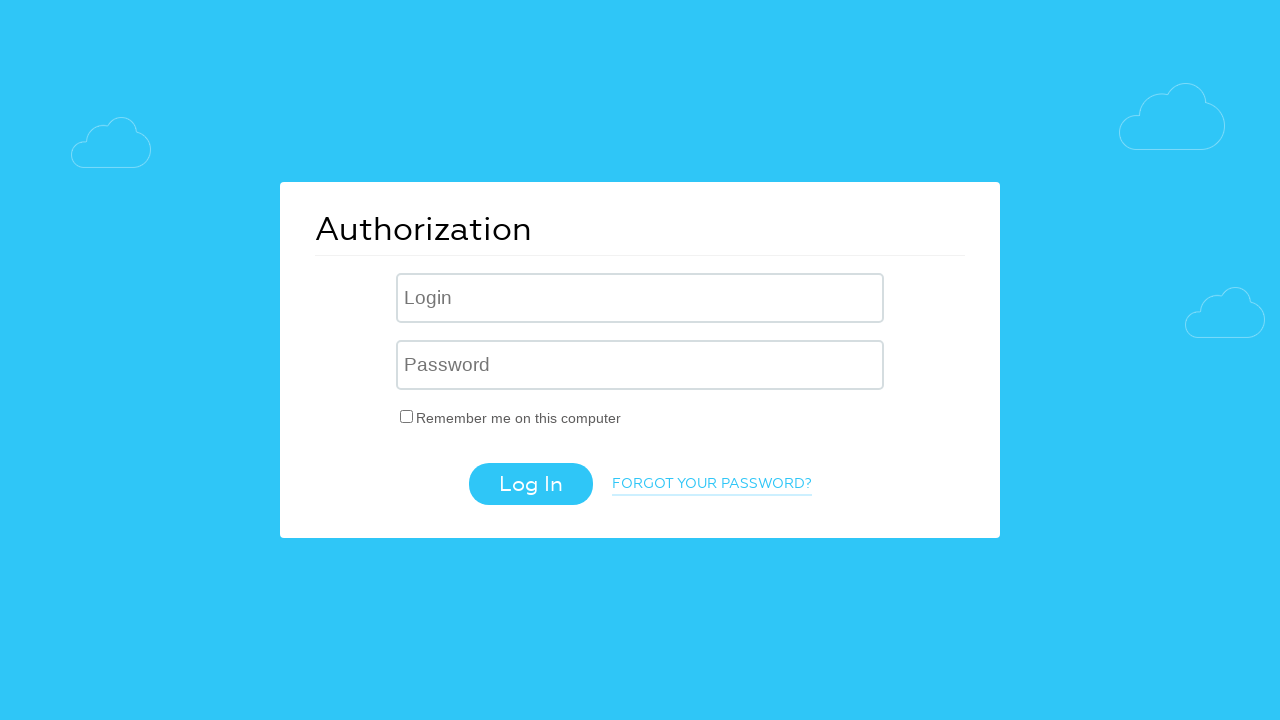

Located the login button using class selector 'input.login-btn'
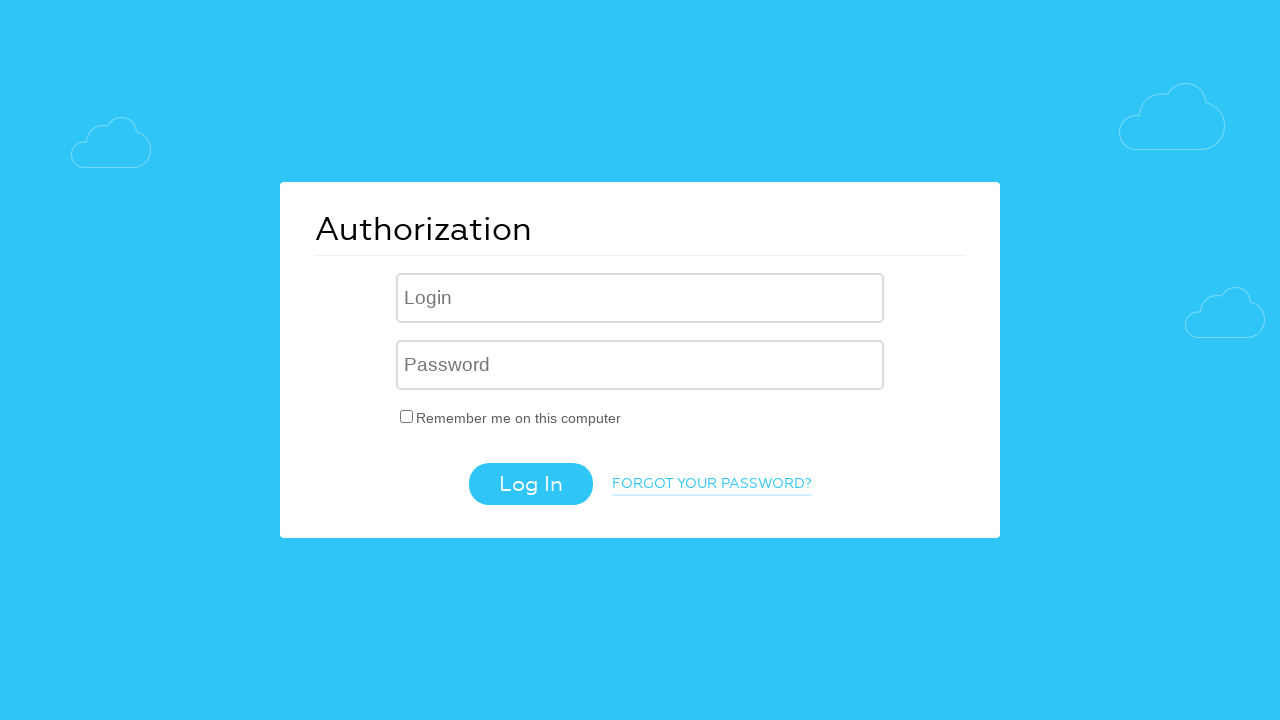

Retrieved the 'value' attribute from the login button
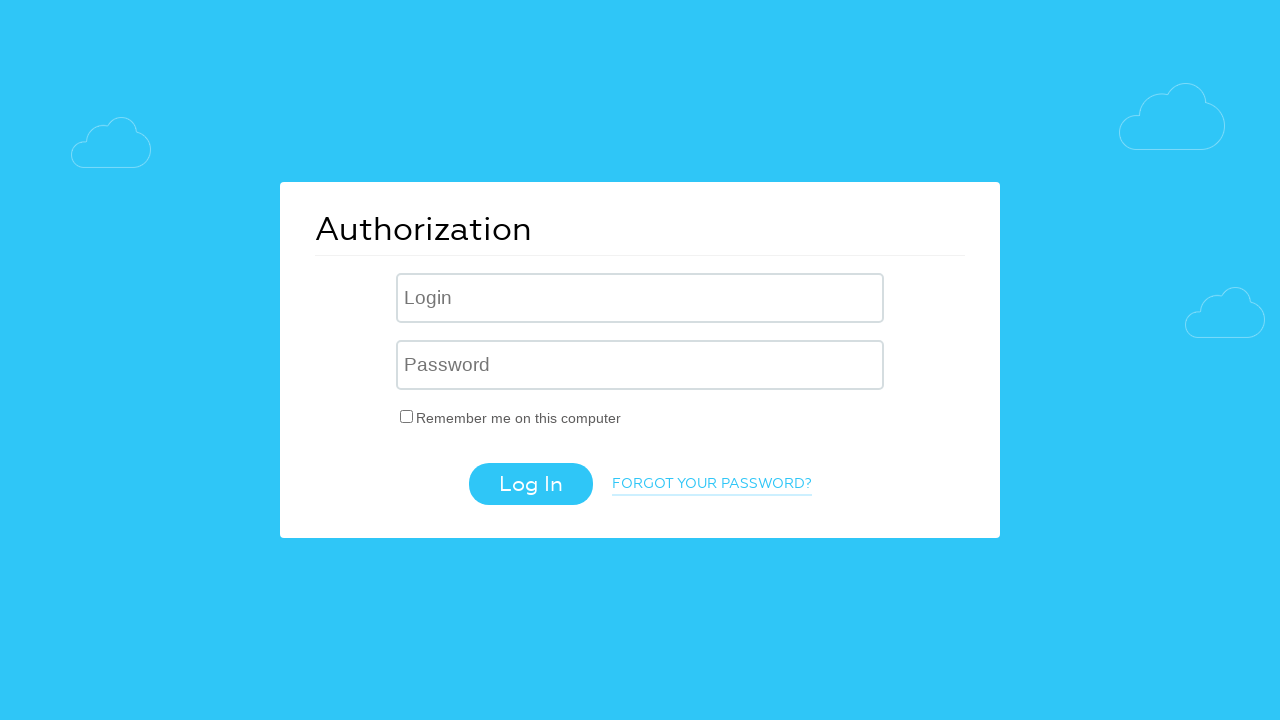

Verified that the login button's value attribute equals 'Log In'
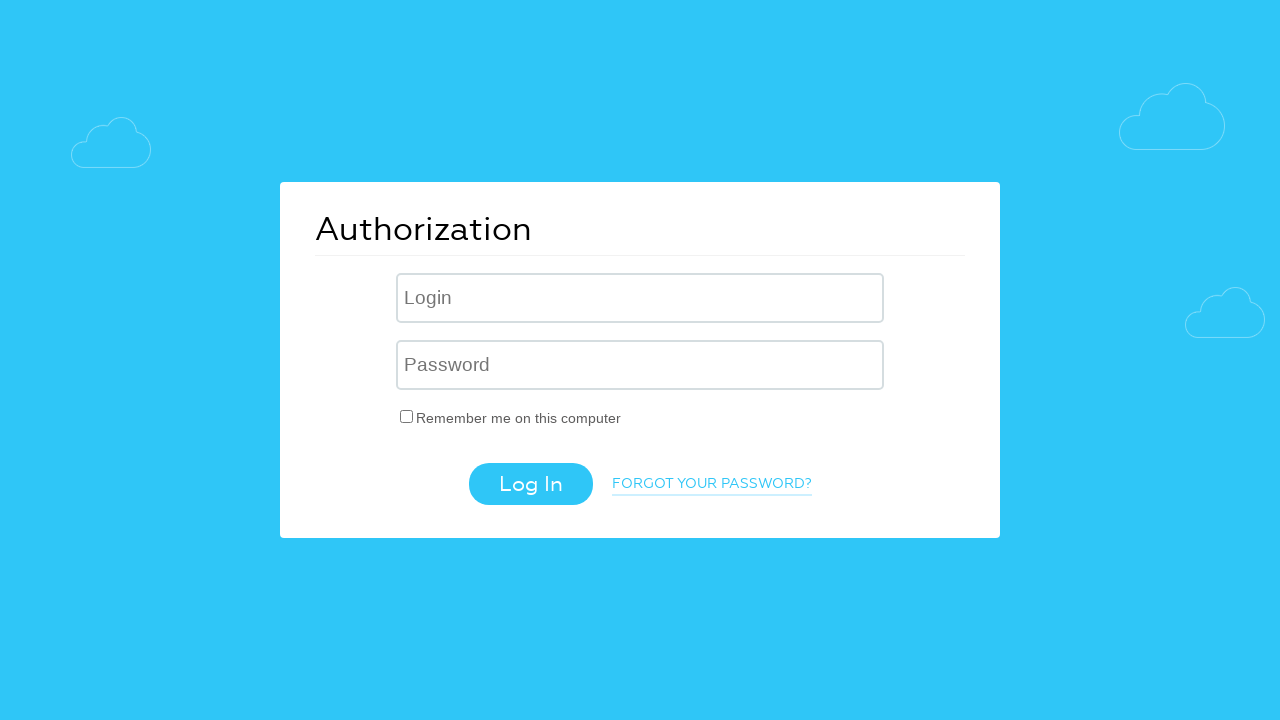

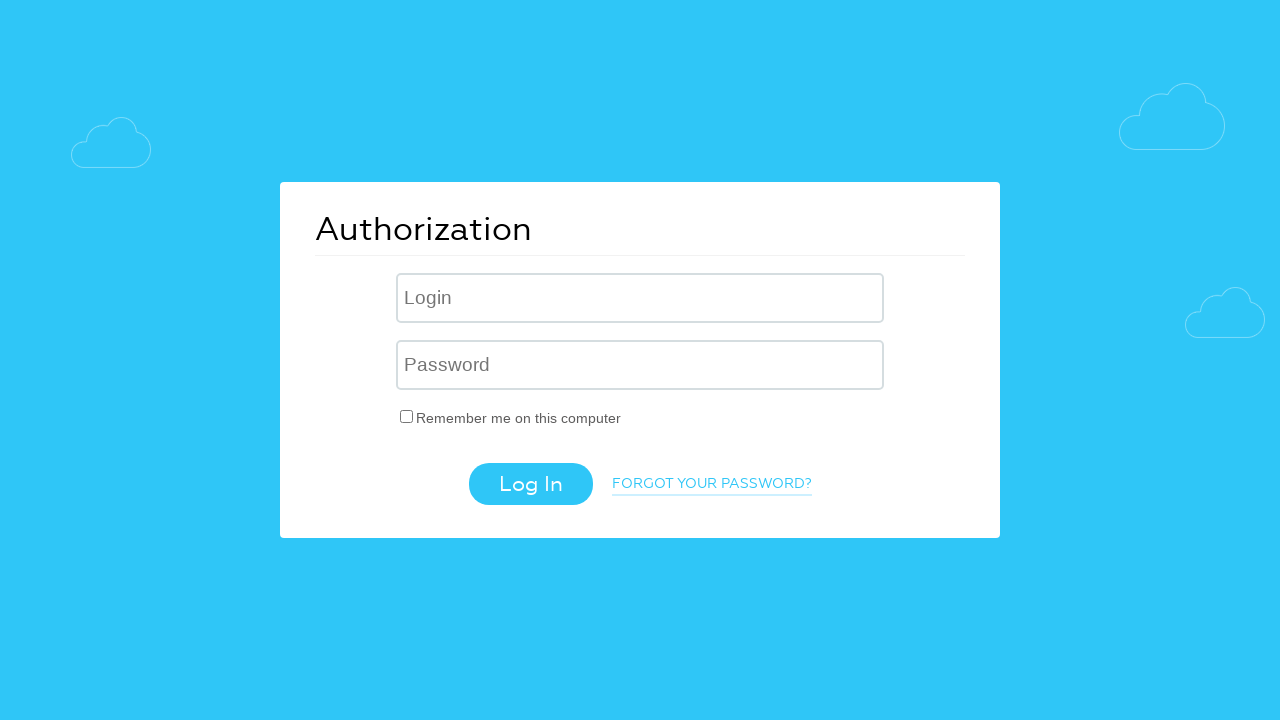